Fills out a basic form with name, address, email, and password fields, then submits it

Starting URL: https://automationfc.github.io/basic-form/index.html

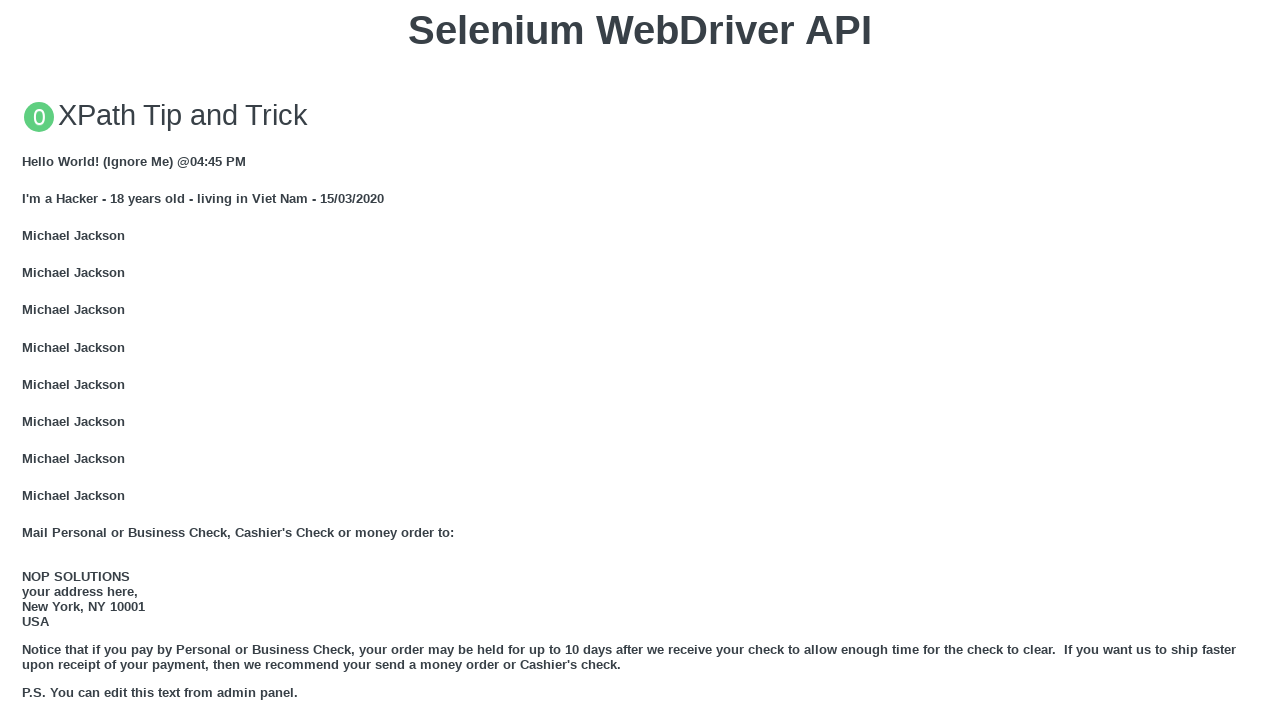

Filled name field with 'Test' on input#name
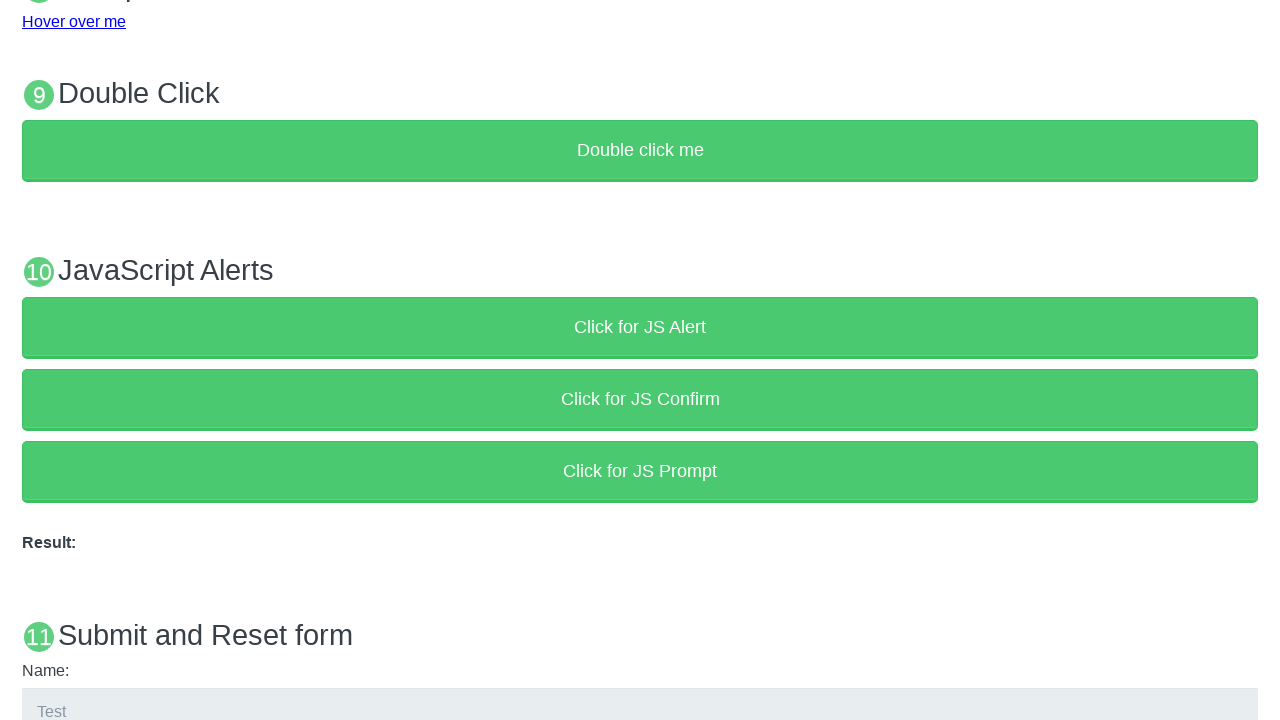

Filled address field with 'Hanoi' on textarea#address
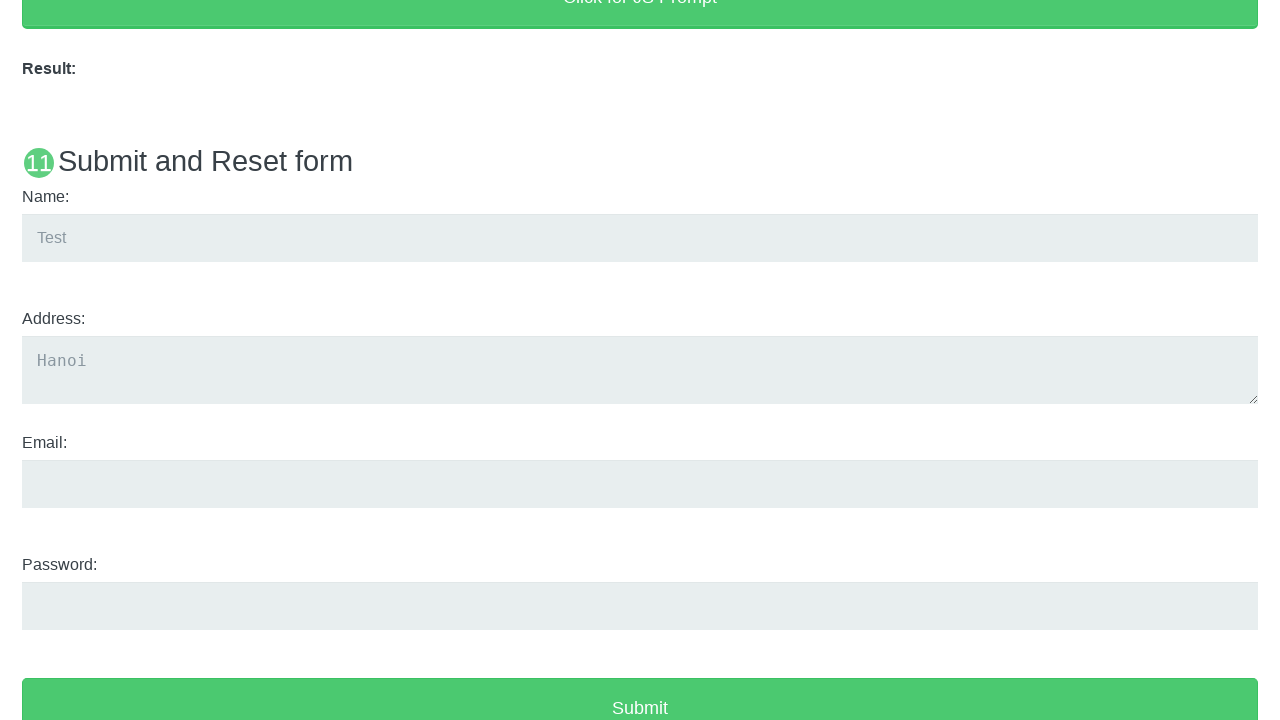

Filled email field with 'test@gmail.com' on input#email
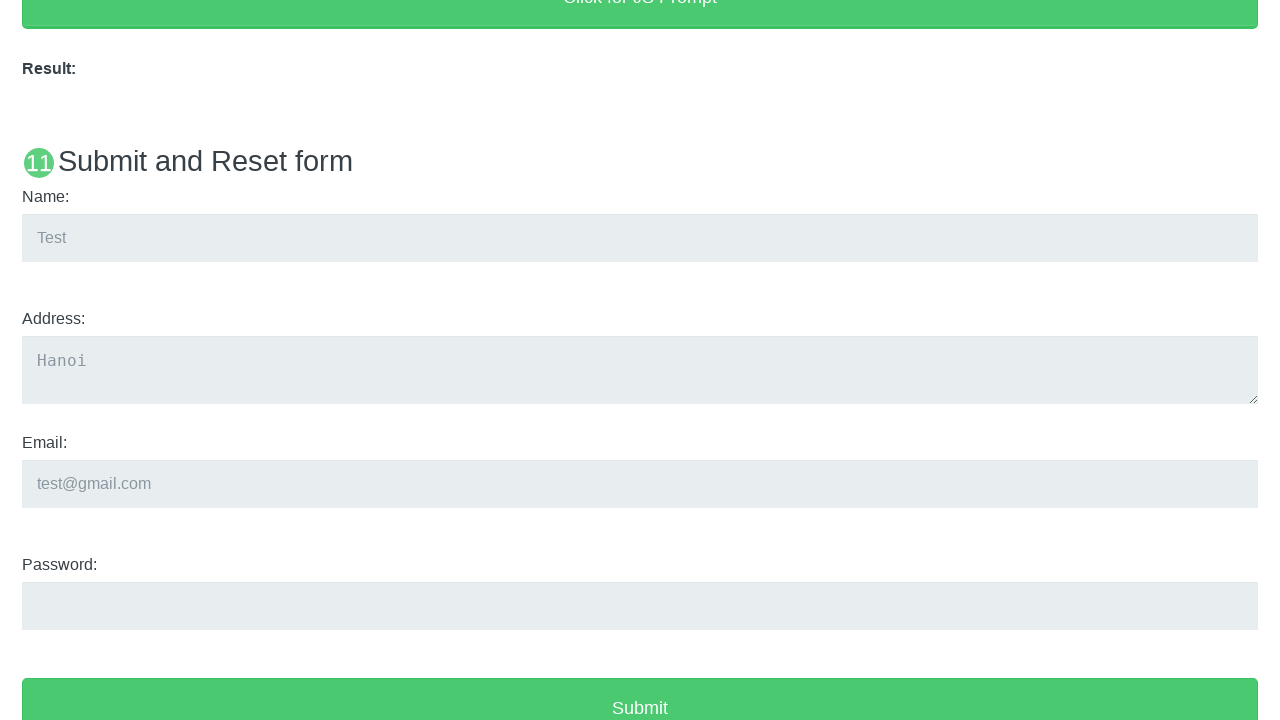

Filled password field with '123456' on input#password
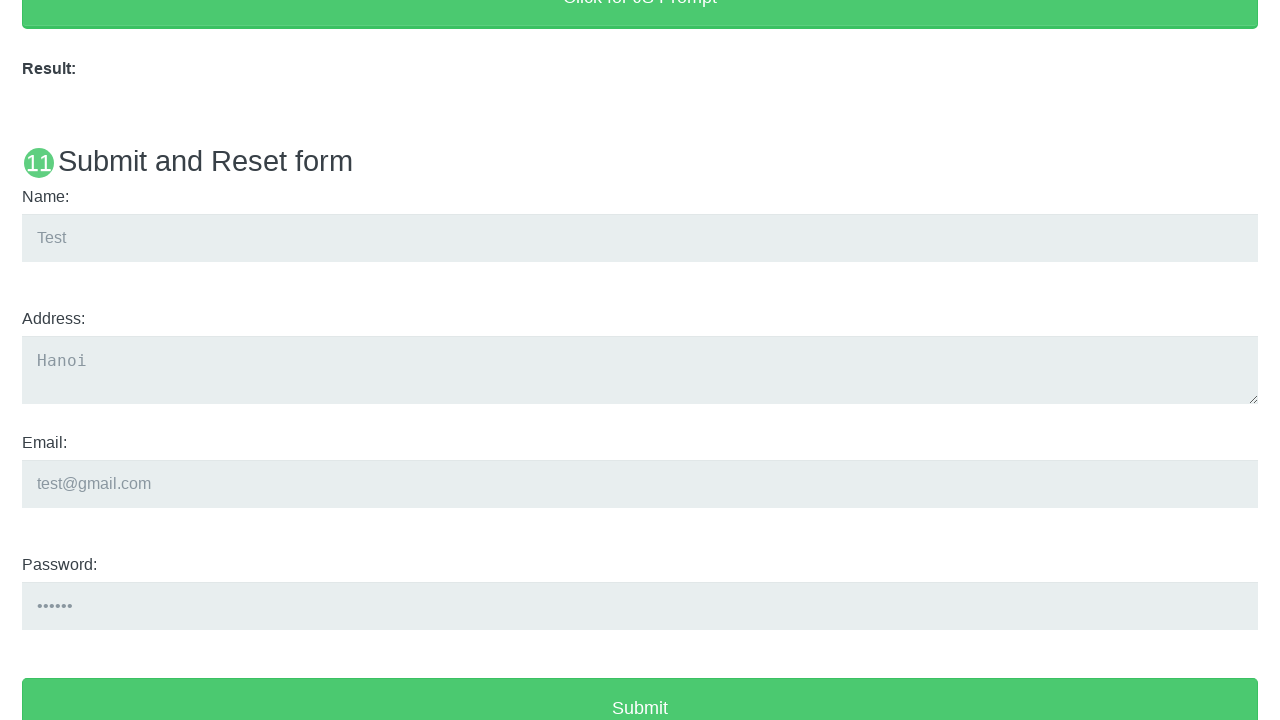

Clicked submit button to complete form submission at (640, 689) on button[type='submit']
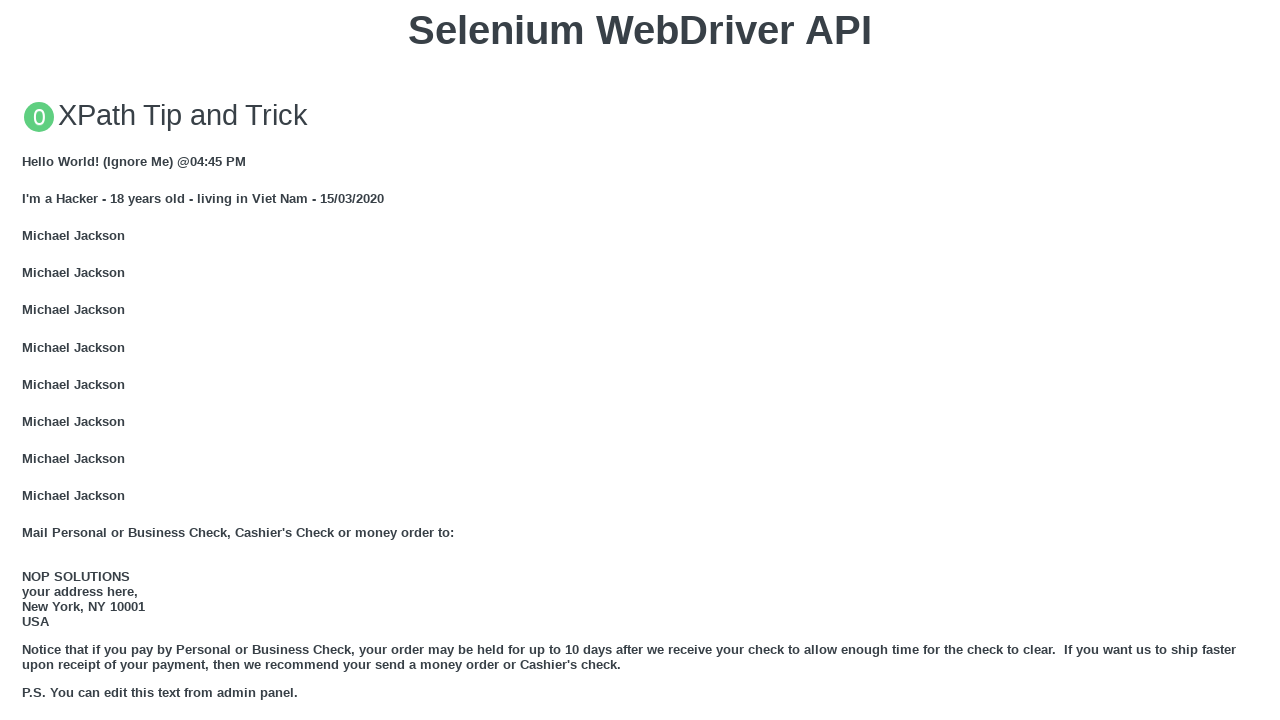

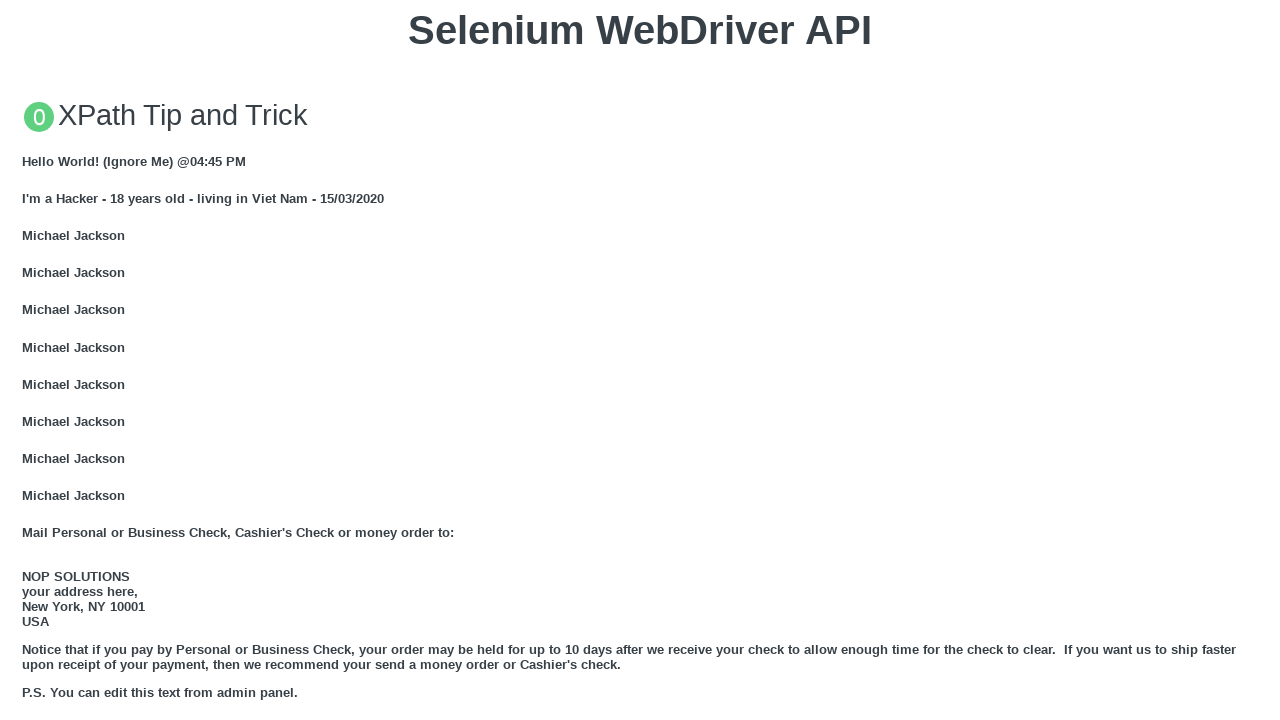